Navigates to the RedBus website homepage, a bus ticket booking platform in India.

Starting URL: https://www.redbus.in/

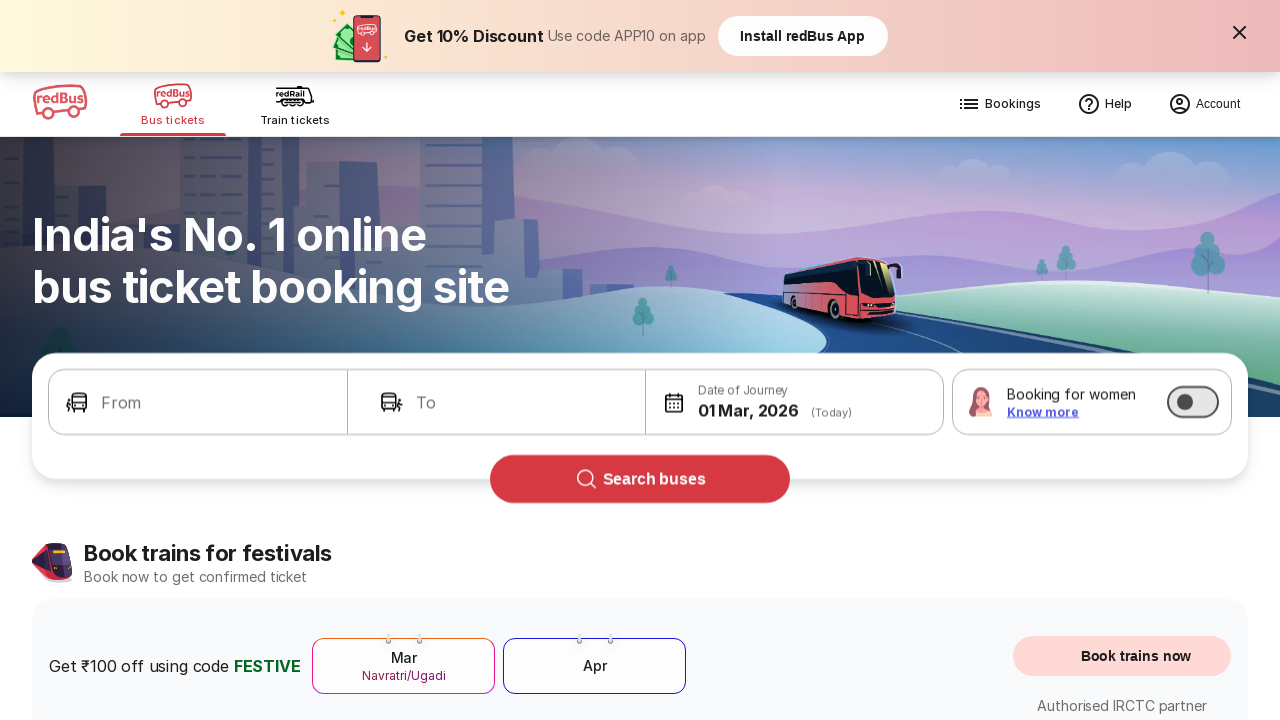

Waited for RedBus homepage to load (domcontentloaded state)
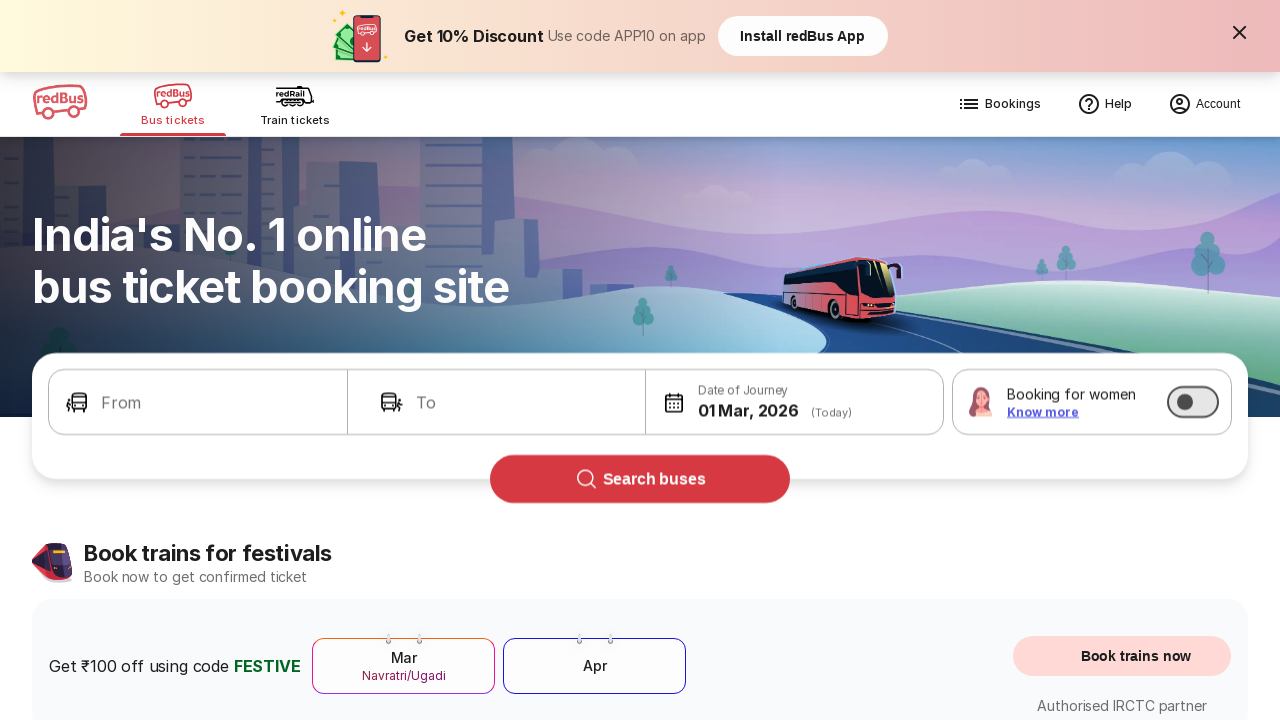

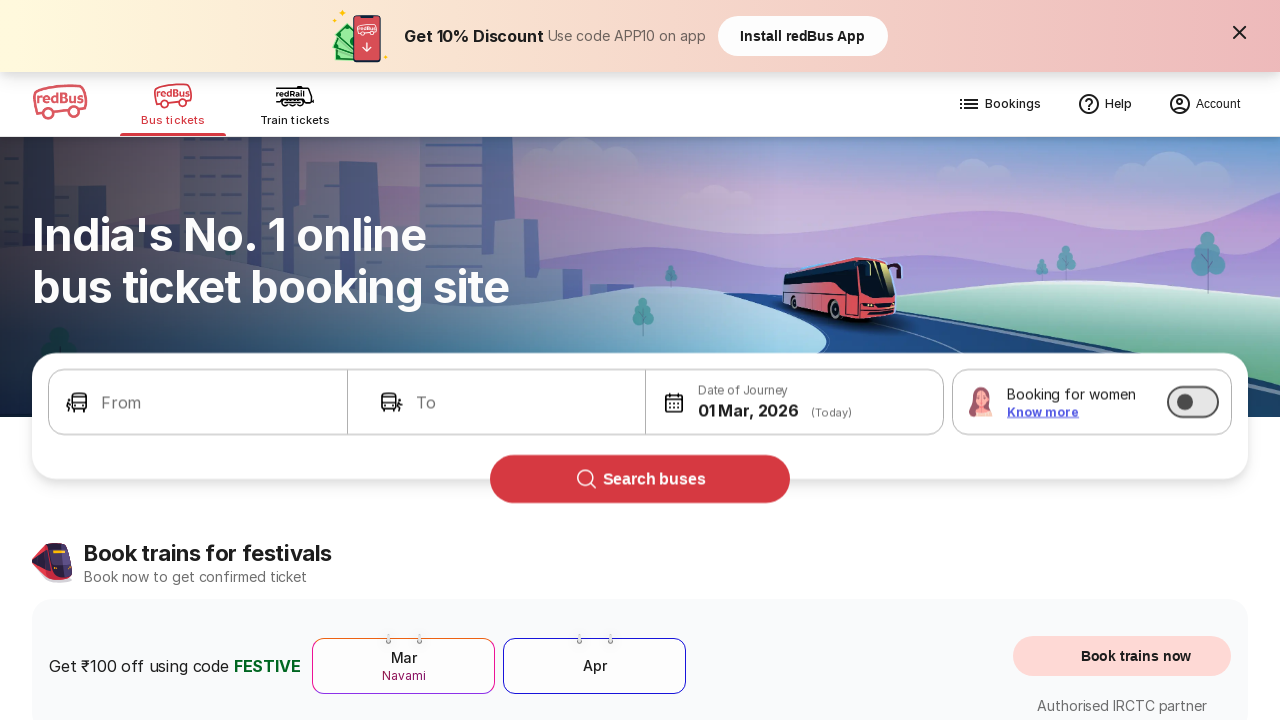